Navigates to the world's highest website and scrolls to the bottom of the page

Starting URL: https://worlds-highest-website.com

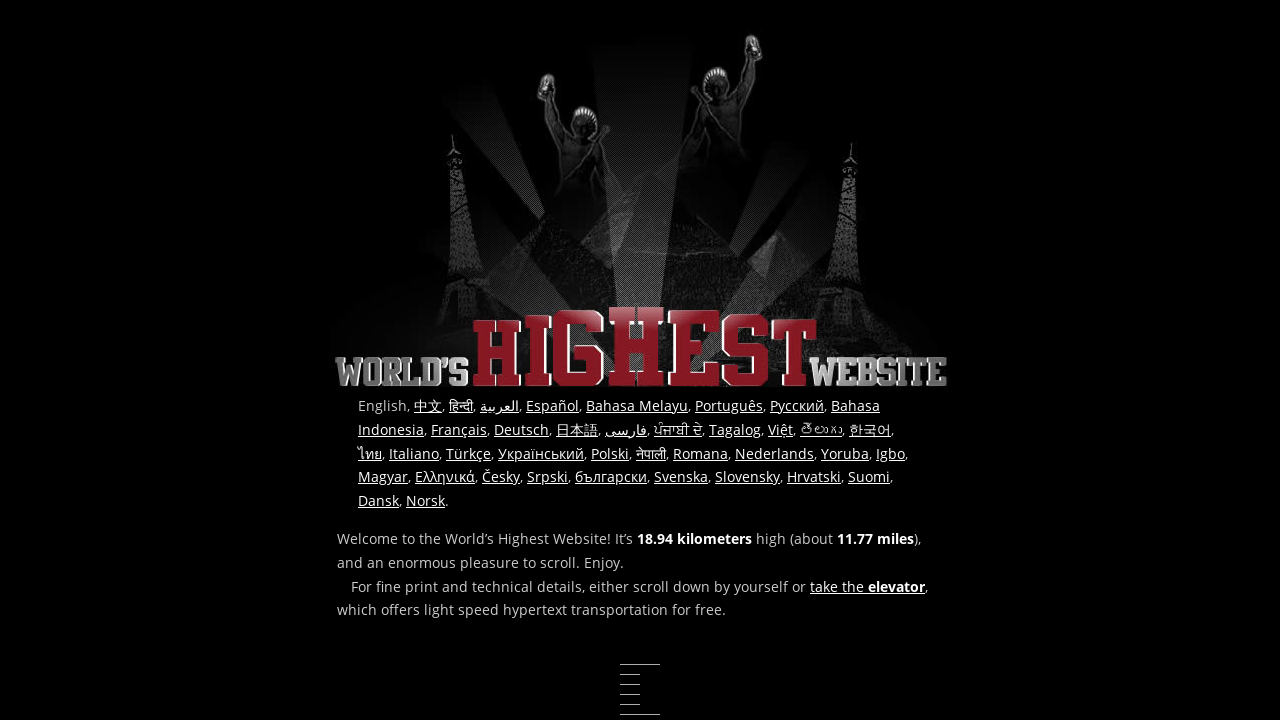

Navigated to the world's highest website
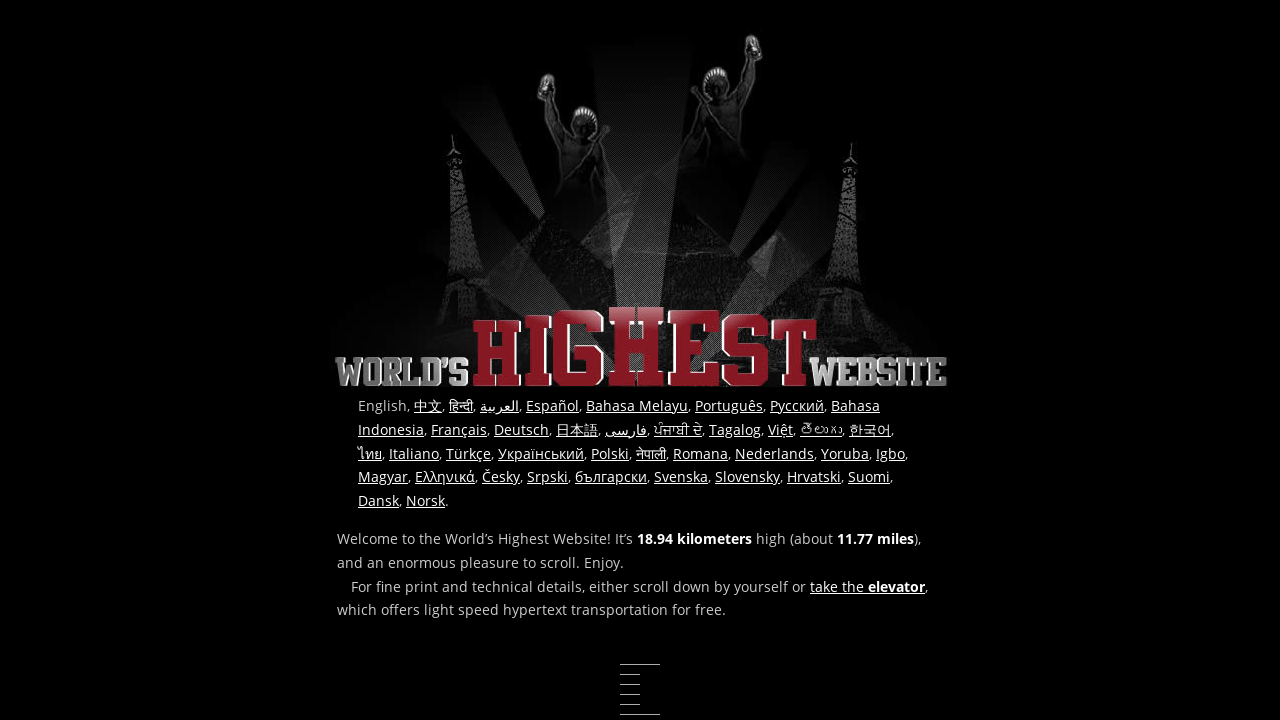

Scrolled to bottom of page
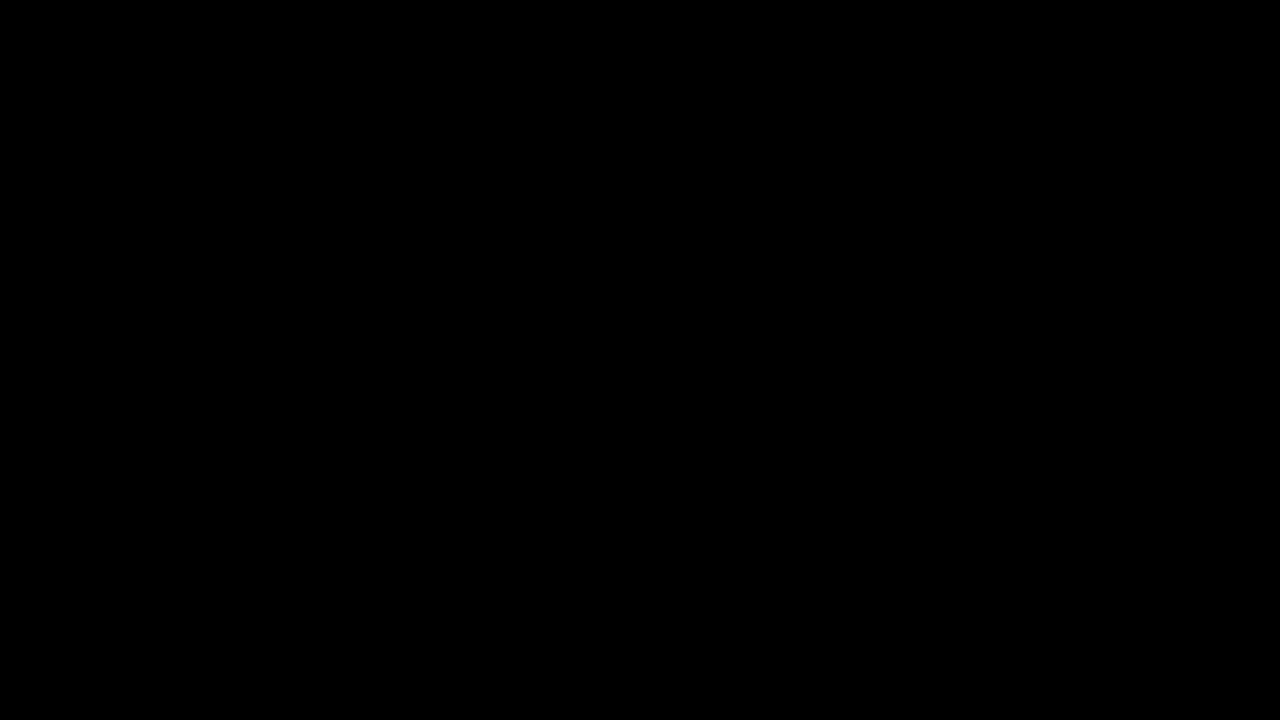

Waited for scroll animation to complete
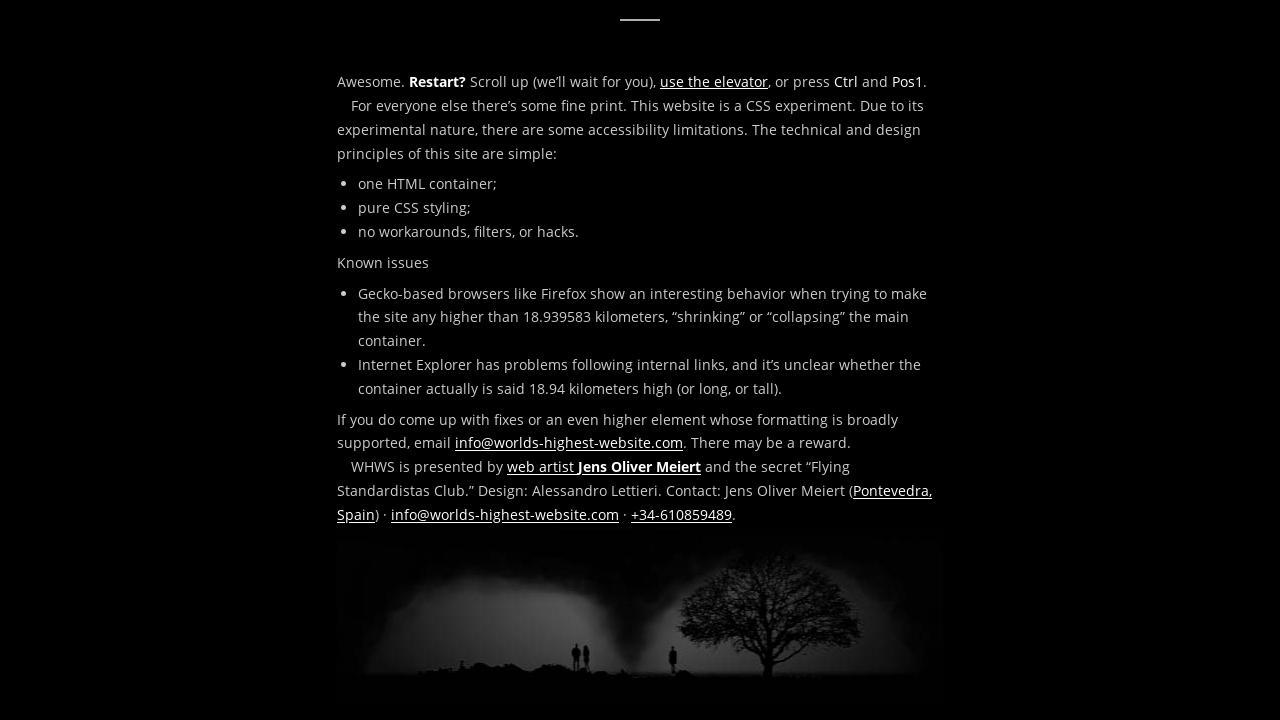

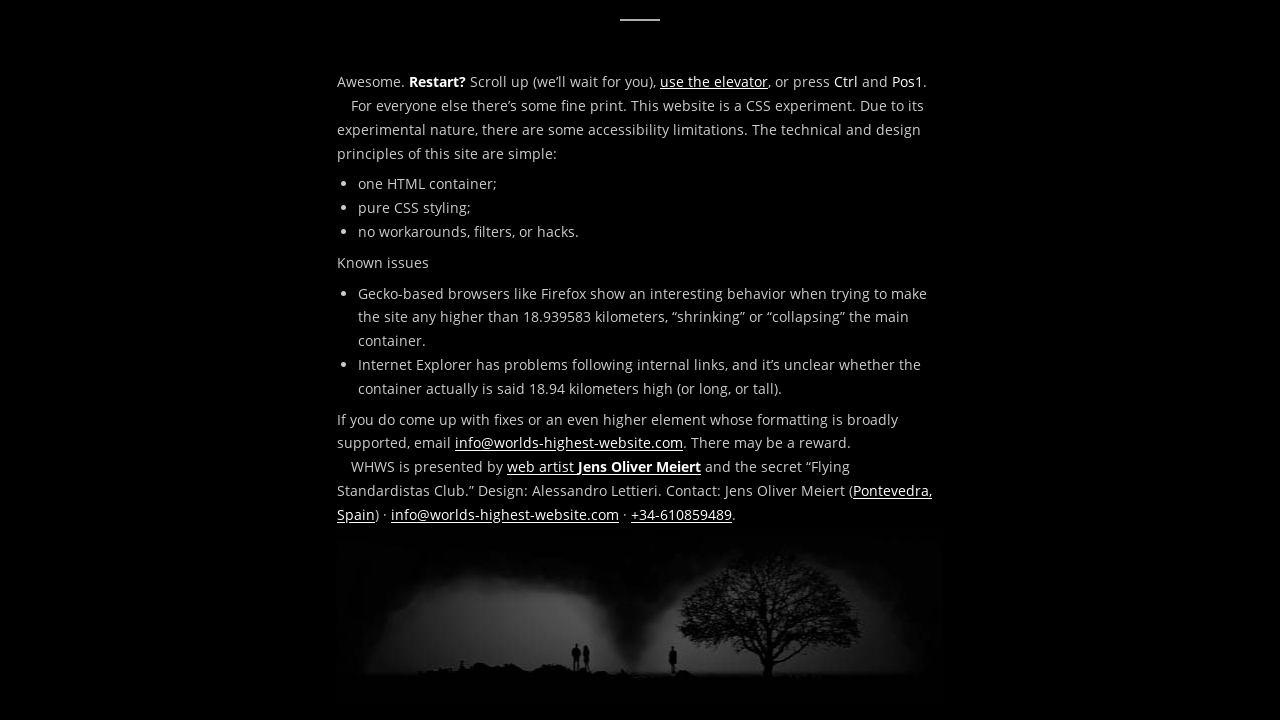